Tests locator functionality by clicking on the third link element on the page

Starting URL: https://contacts-app.tobbymarshall815.vercel.app/home

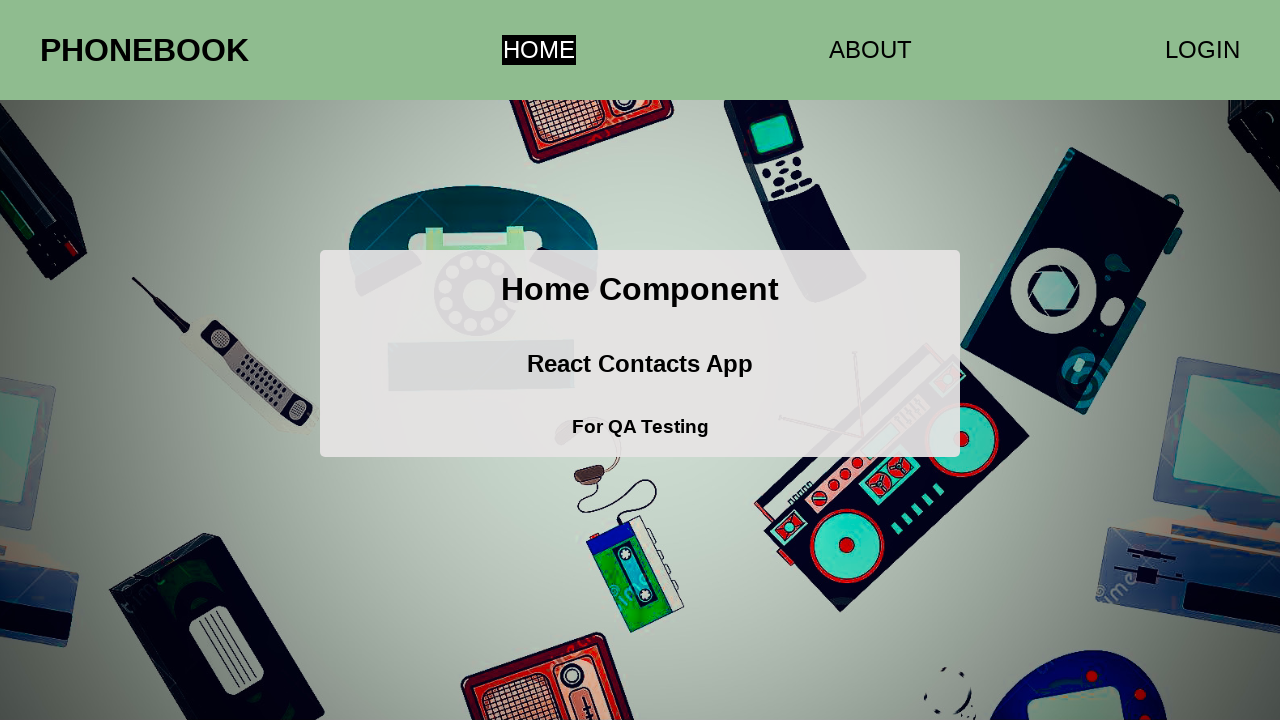

Clicked on the third link element on the page at (1202, 50) on a >> nth=2
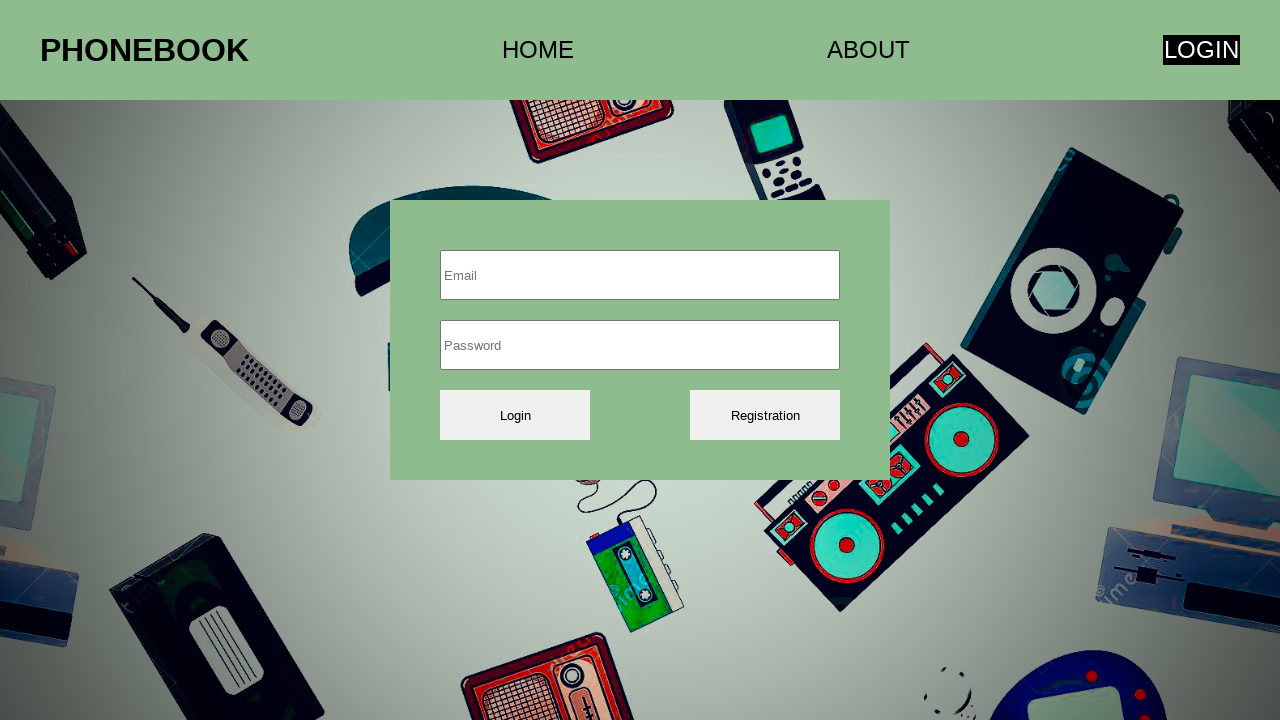

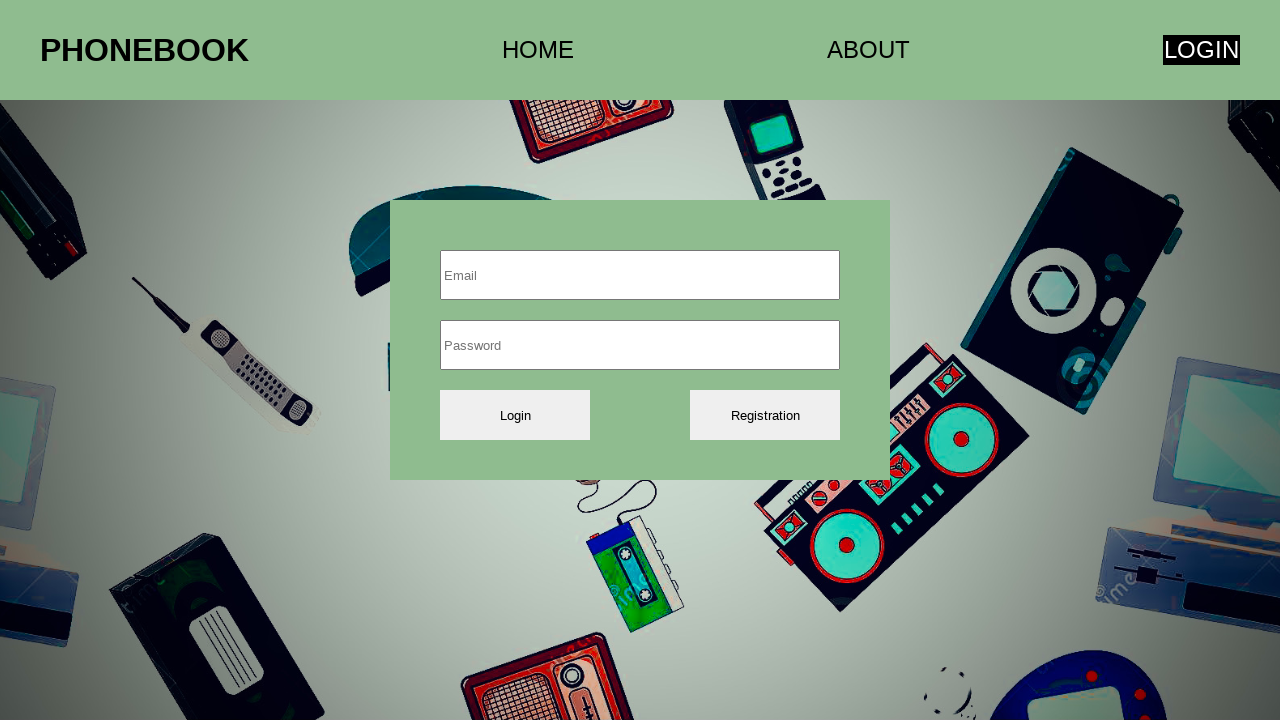